Handles stale element references using WebDriverWait with refreshed expected conditions to reliably interact with elements after navigation

Starting URL: https://www.lambdatest.com/selenium-playground/

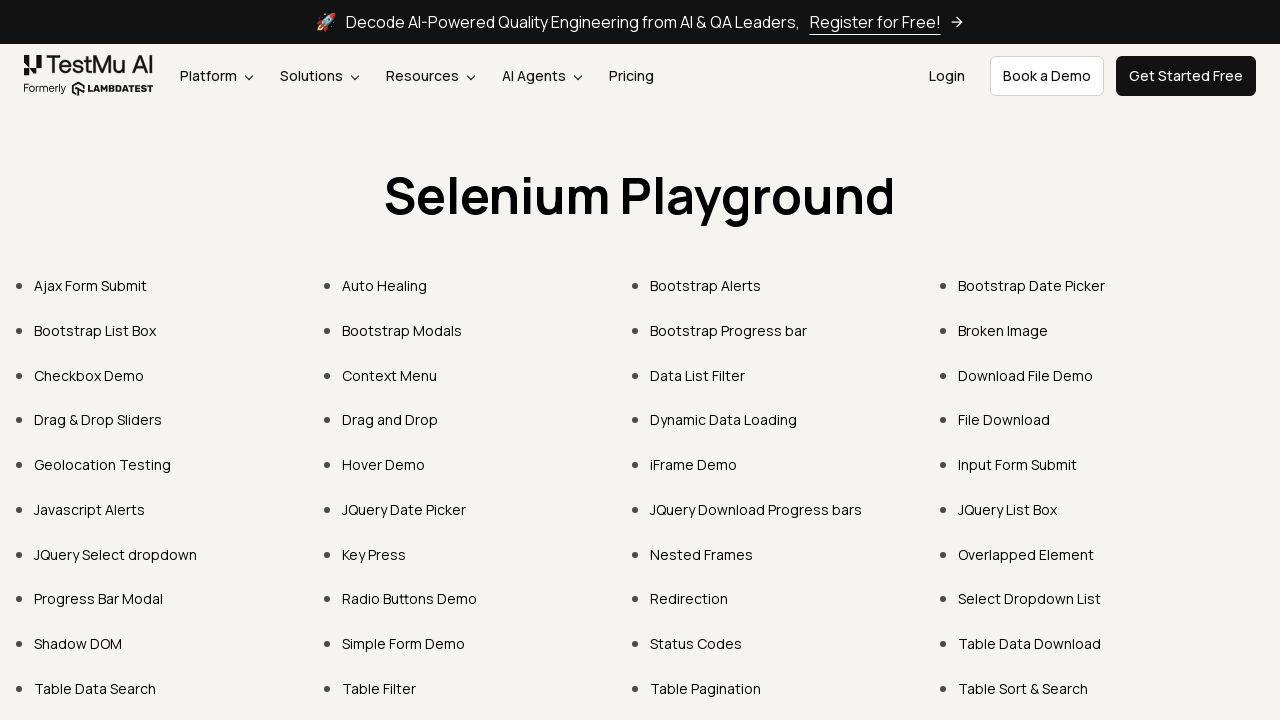

Clicked on Table Data Search link at (95, 688) on text=Table Data Search
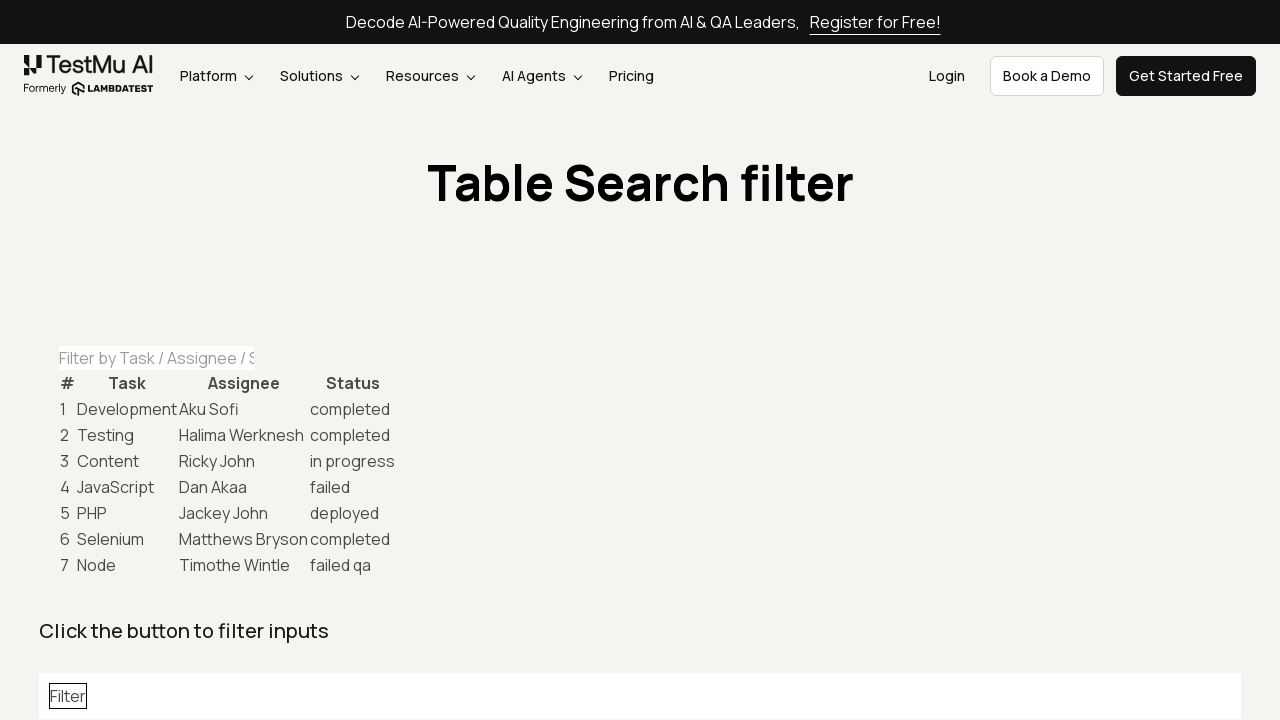

Task table filter field loaded
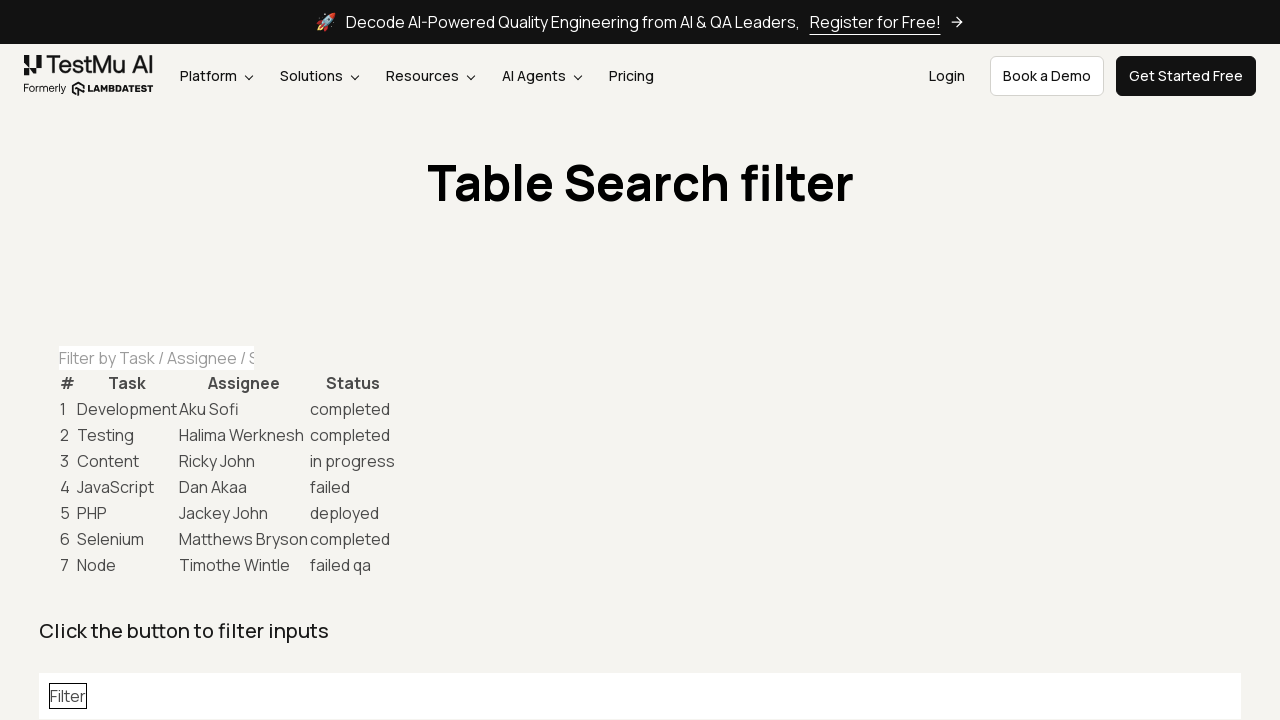

Filled filter field with 'in progress' on #task-table-filter
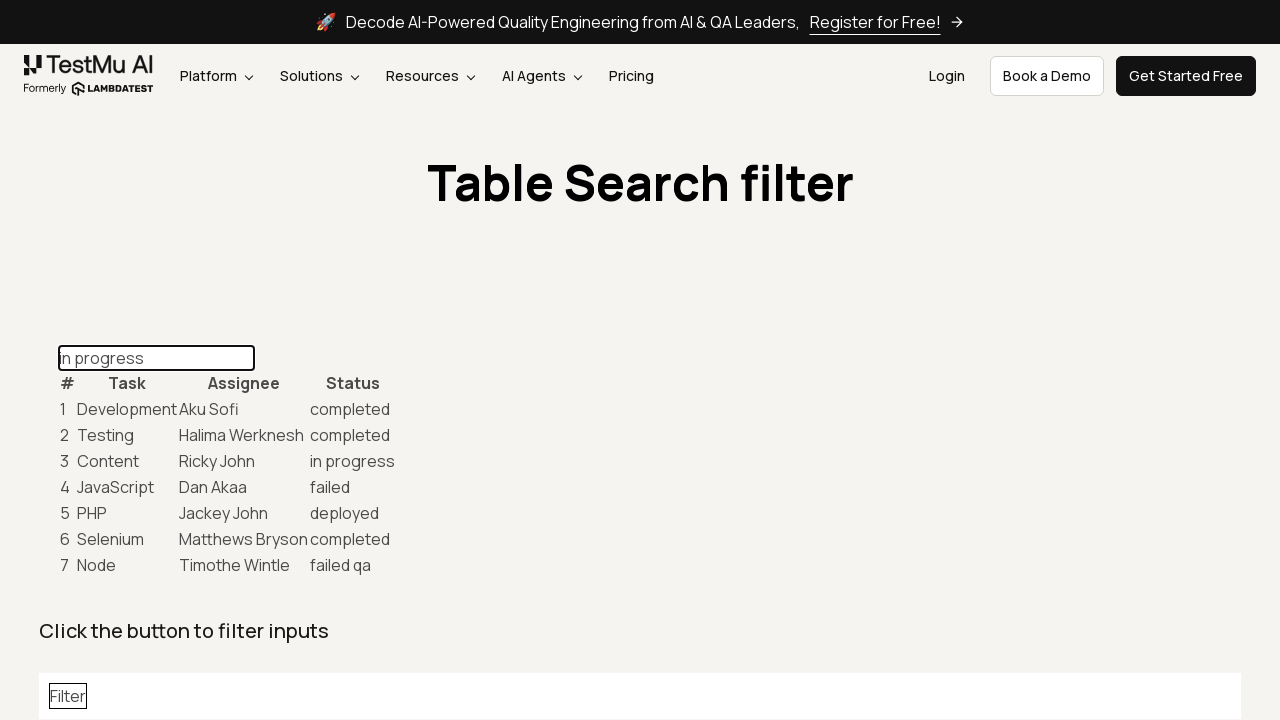

Navigated back from table page
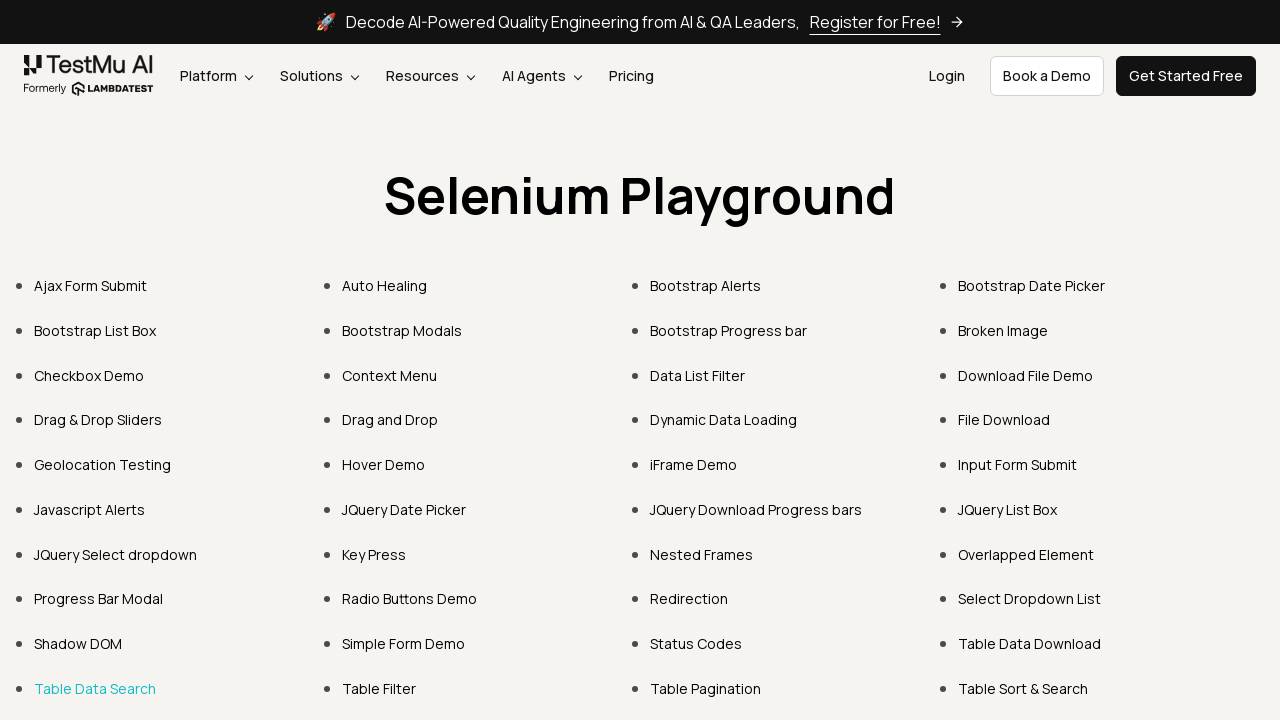

Clicked on Table Data Search link again after navigation at (95, 688) on text=Table Data Search
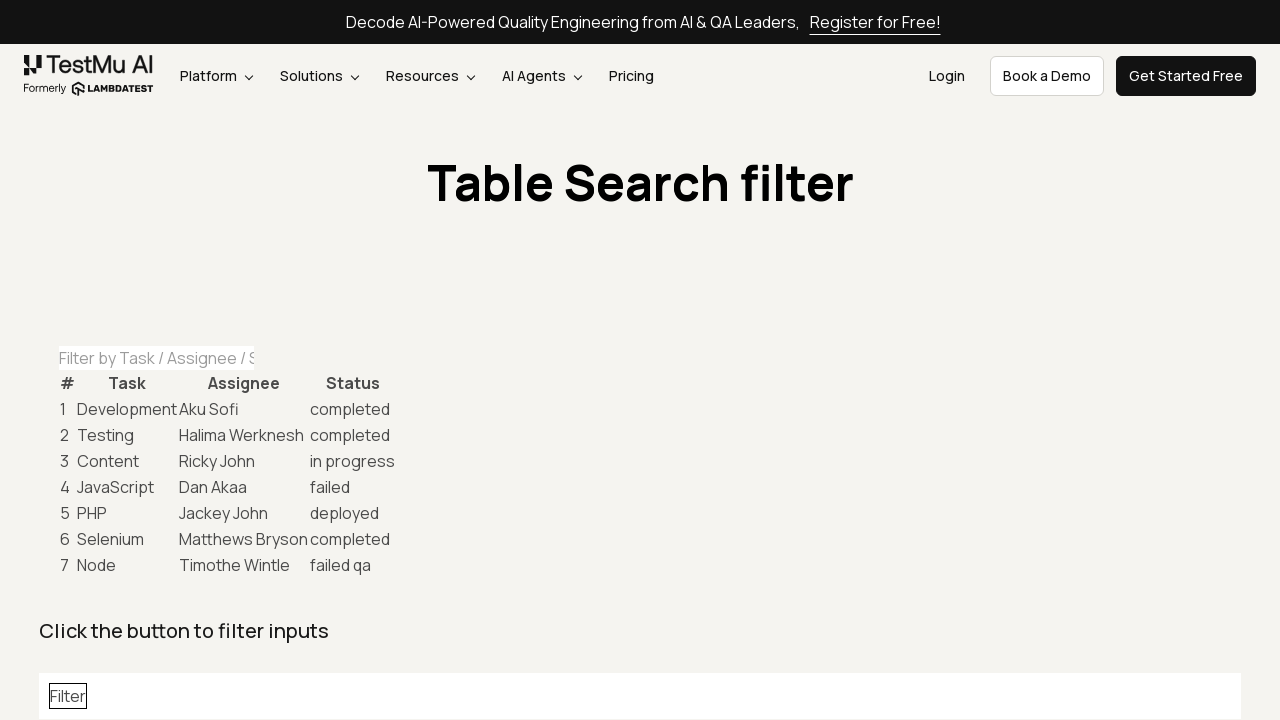

Task table filter field loaded again with refreshed expected conditions
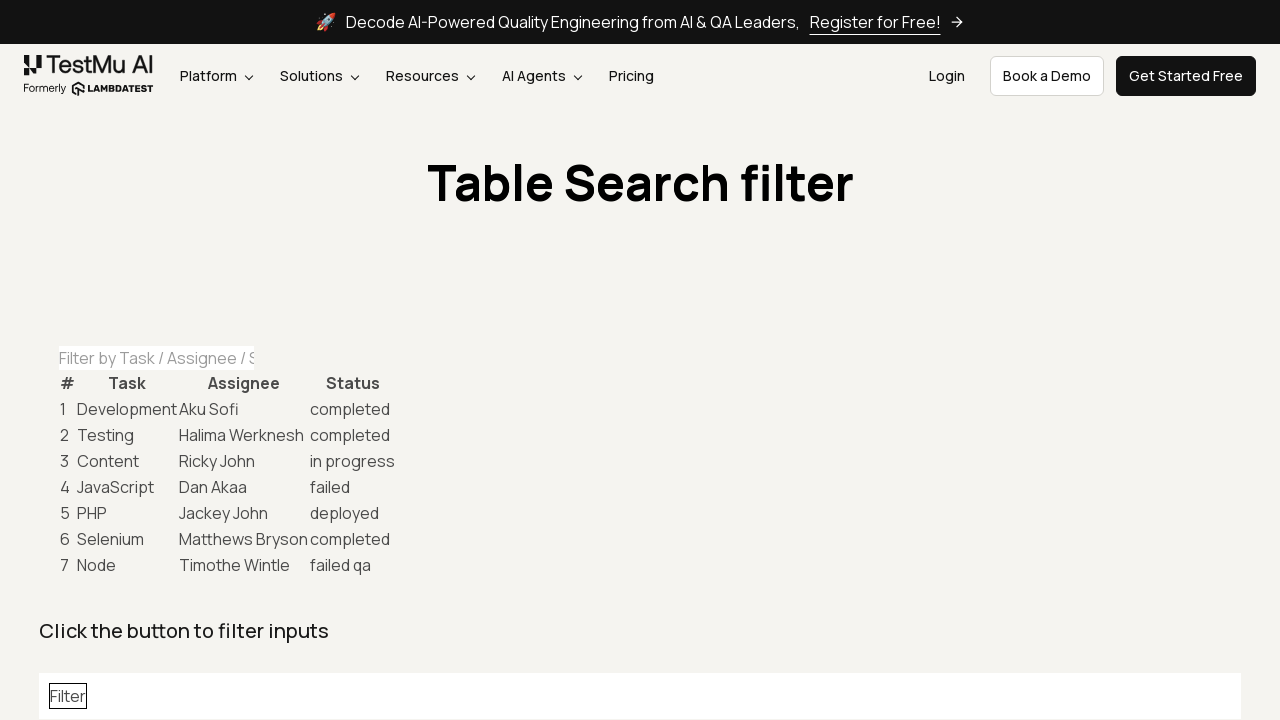

Filled filter field with 'completed' to handle stale element reference on #task-table-filter
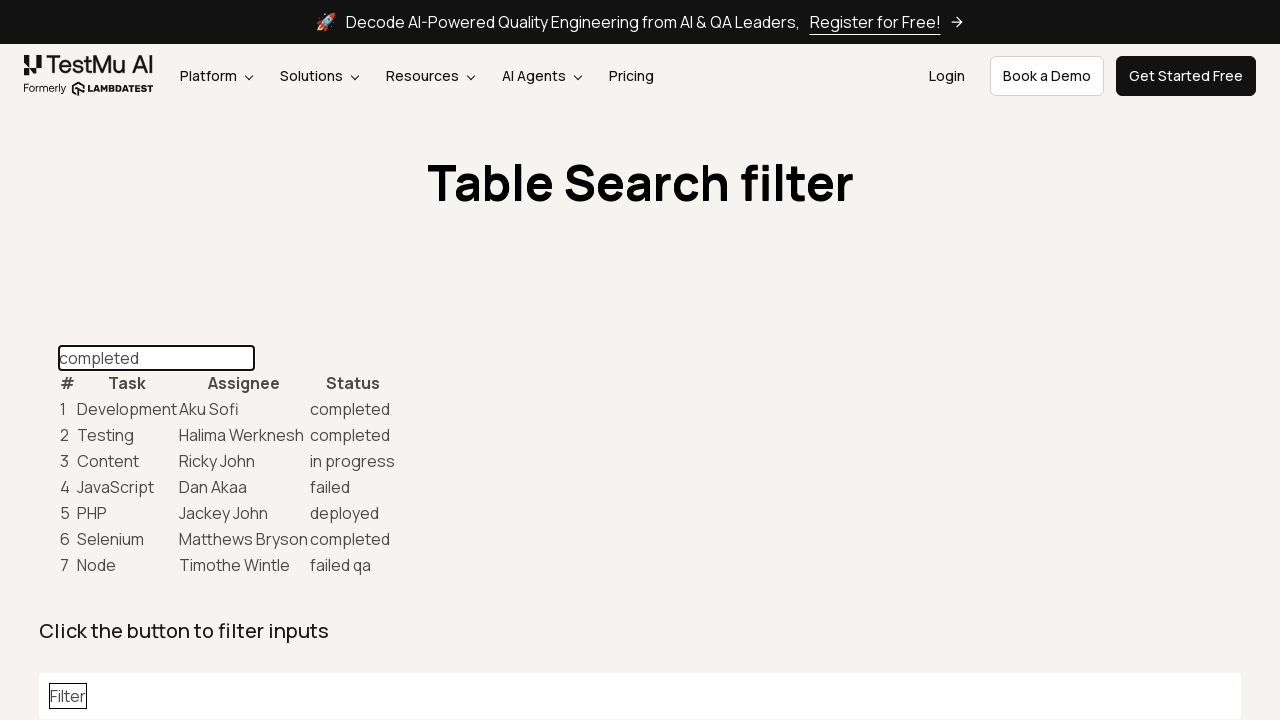

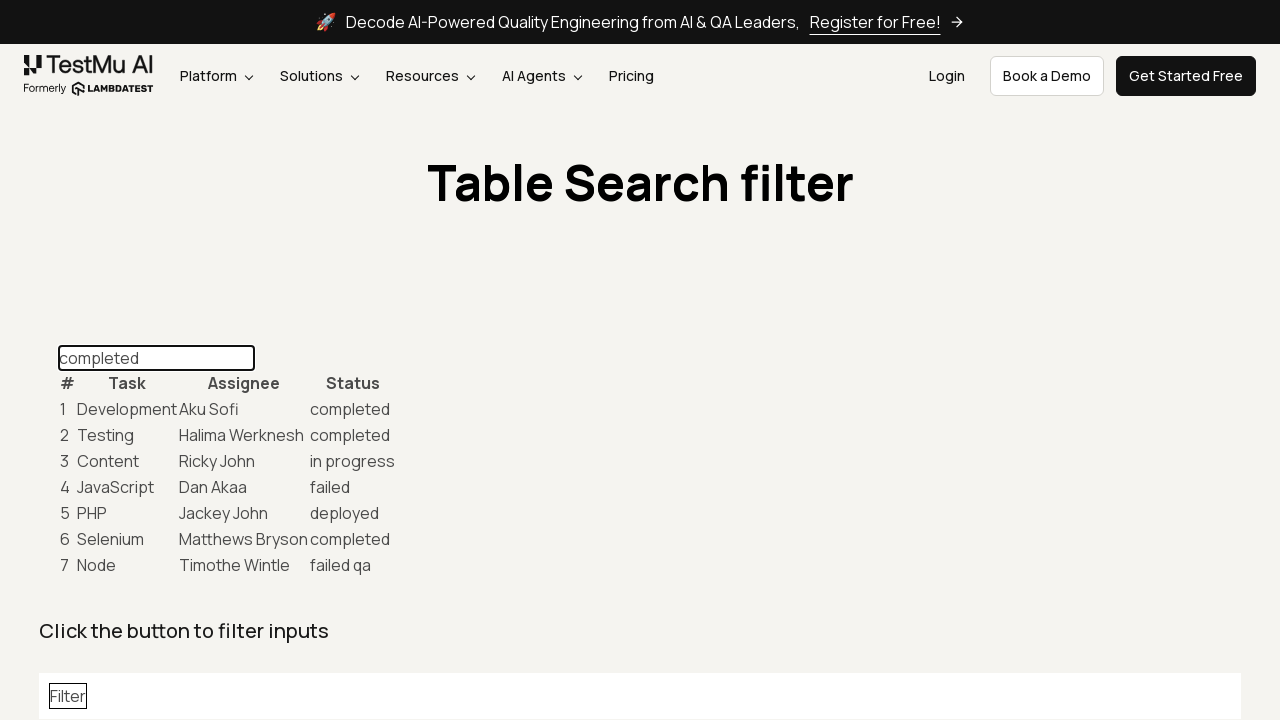